Navigates to a Czech sauna/pool facility page and verifies that the occupancy information elements are displayed correctly on the page.

Starting URL: https://www.delfinub.cz/aktualni-obsazenost

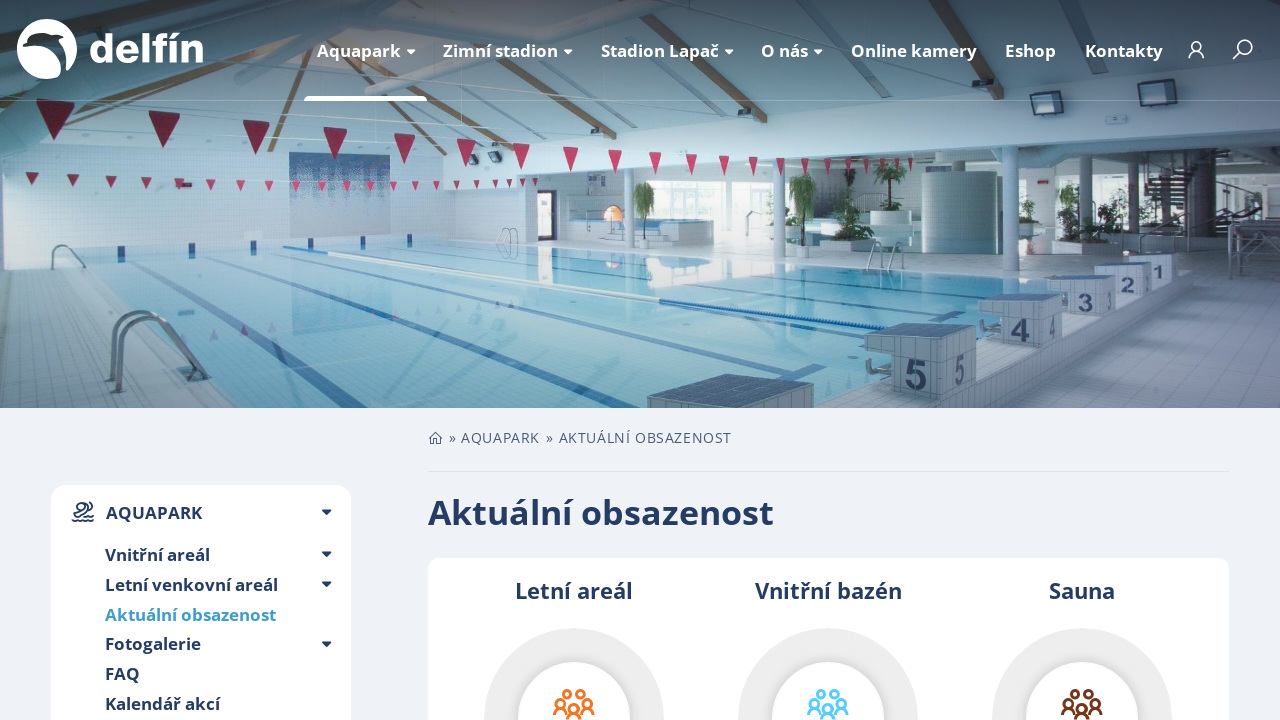

Navigated to Czech sauna/pool facility occupancy page
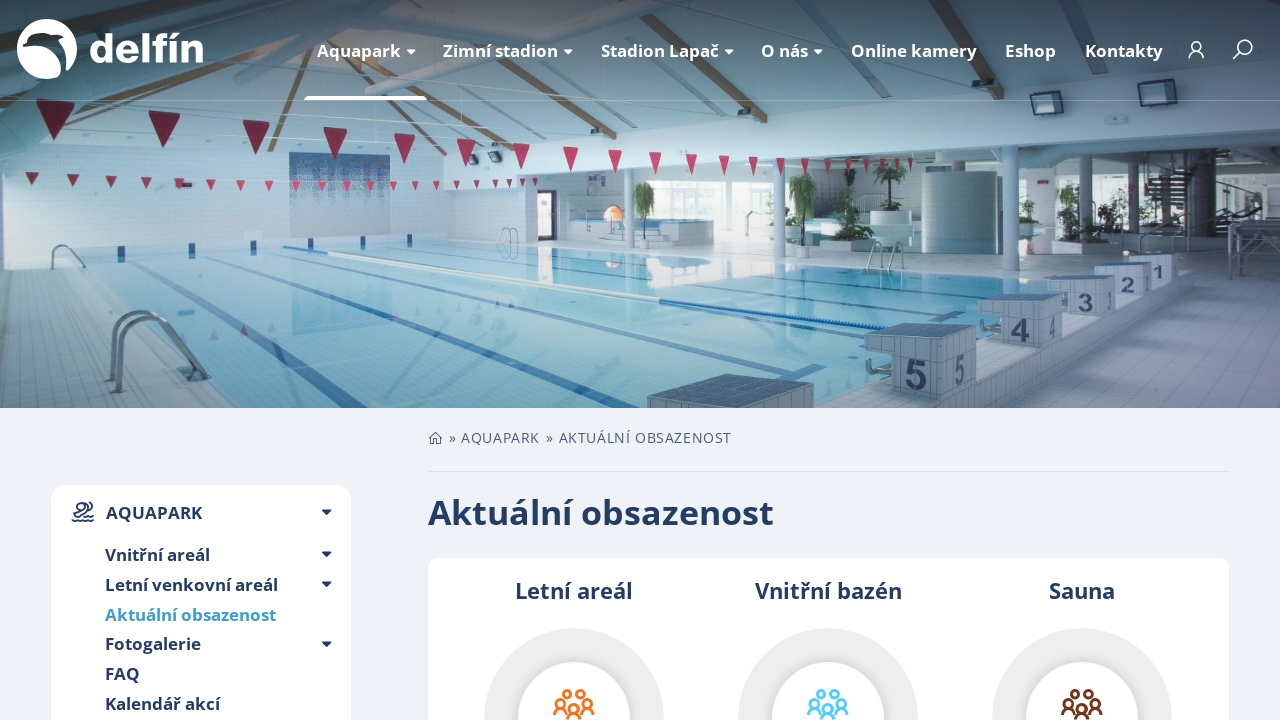

Scrolled down 200 pixels to ensure content visibility
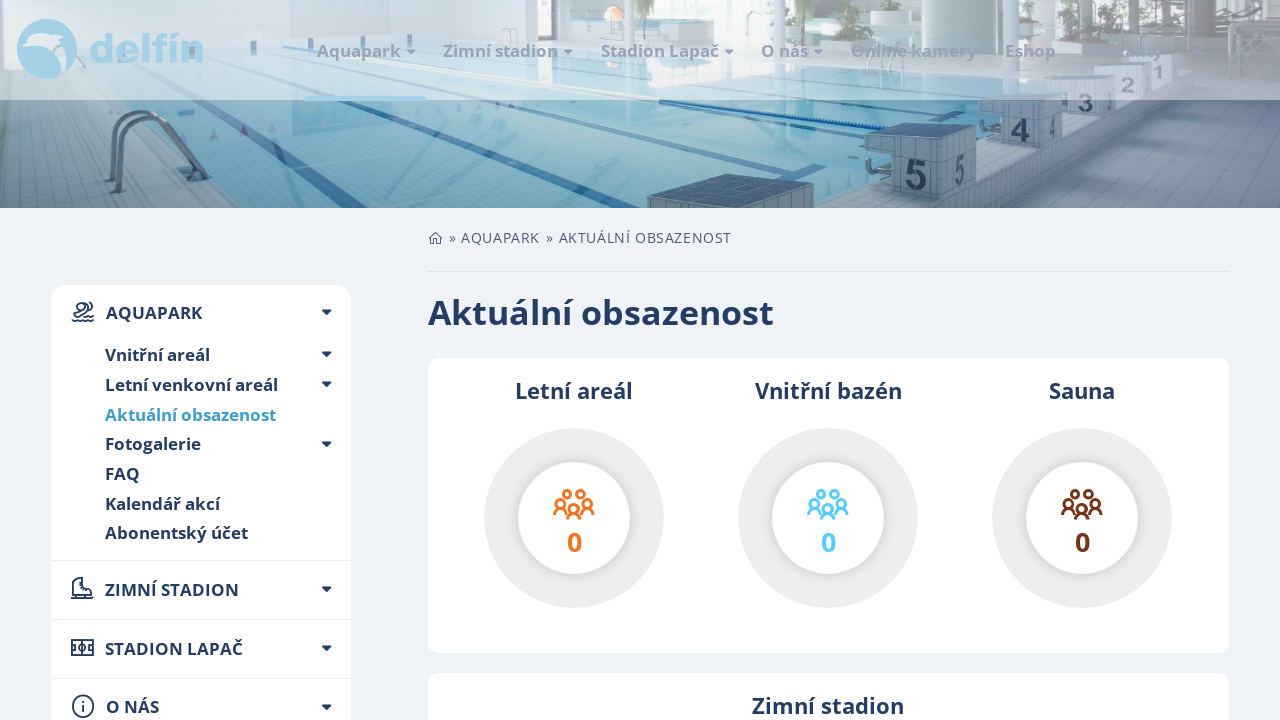

Waited 3 seconds for page content to load
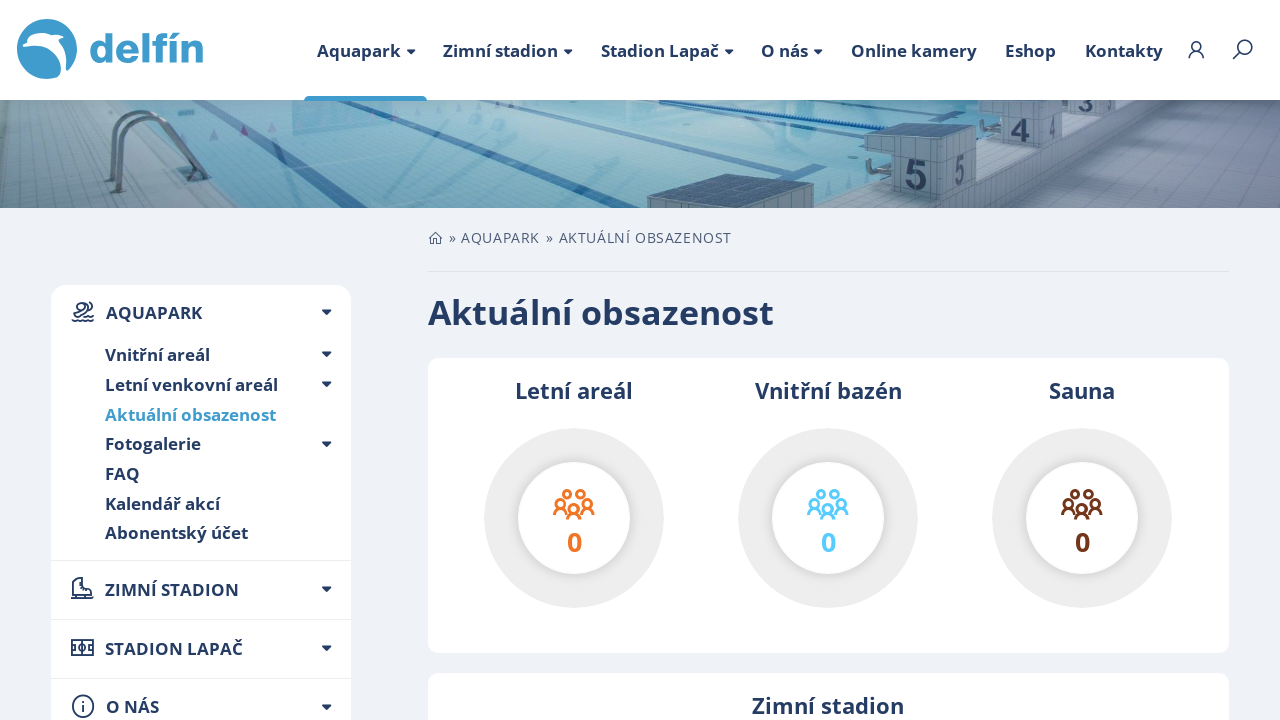

Sauna occupancy element is present and loaded
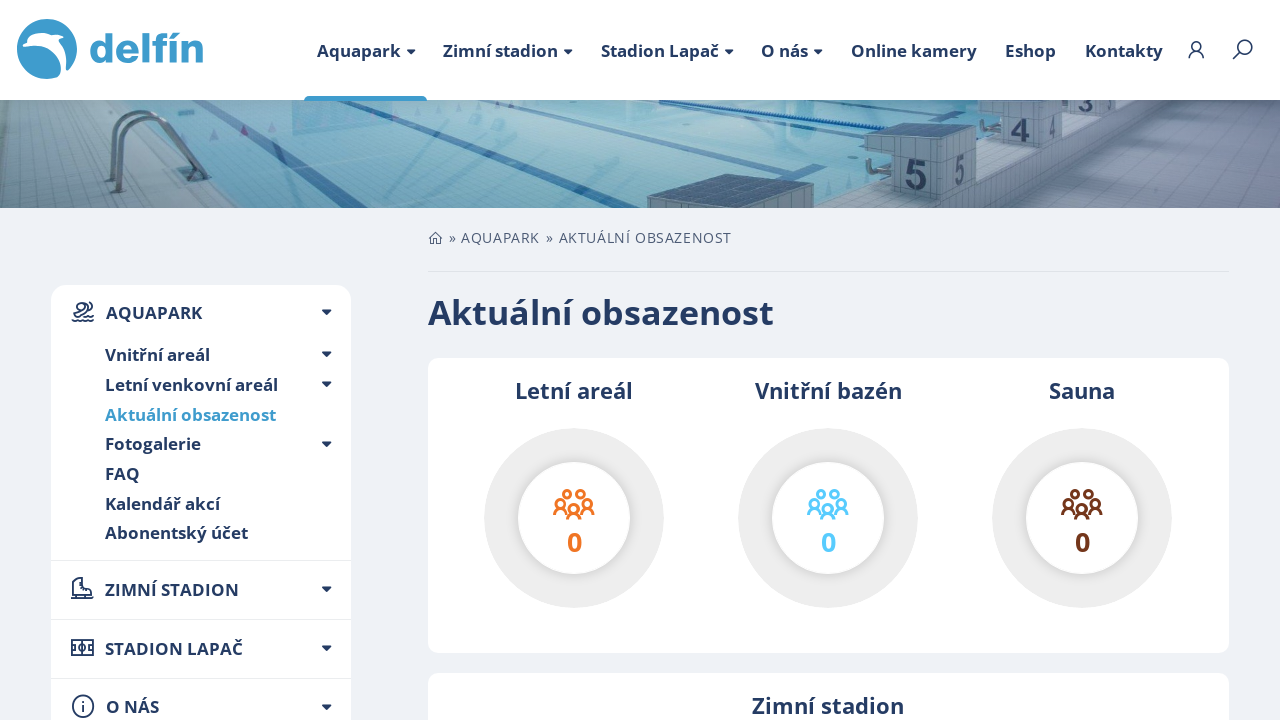

Pool occupancy element is present and loaded
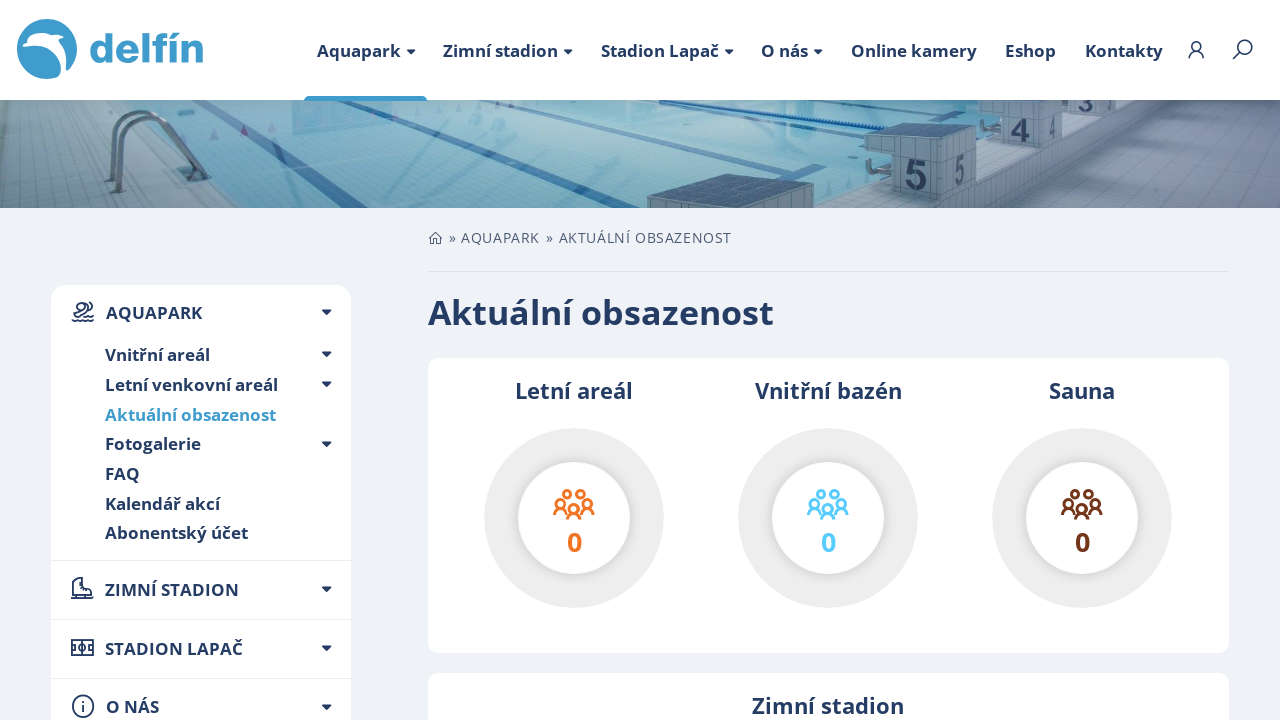

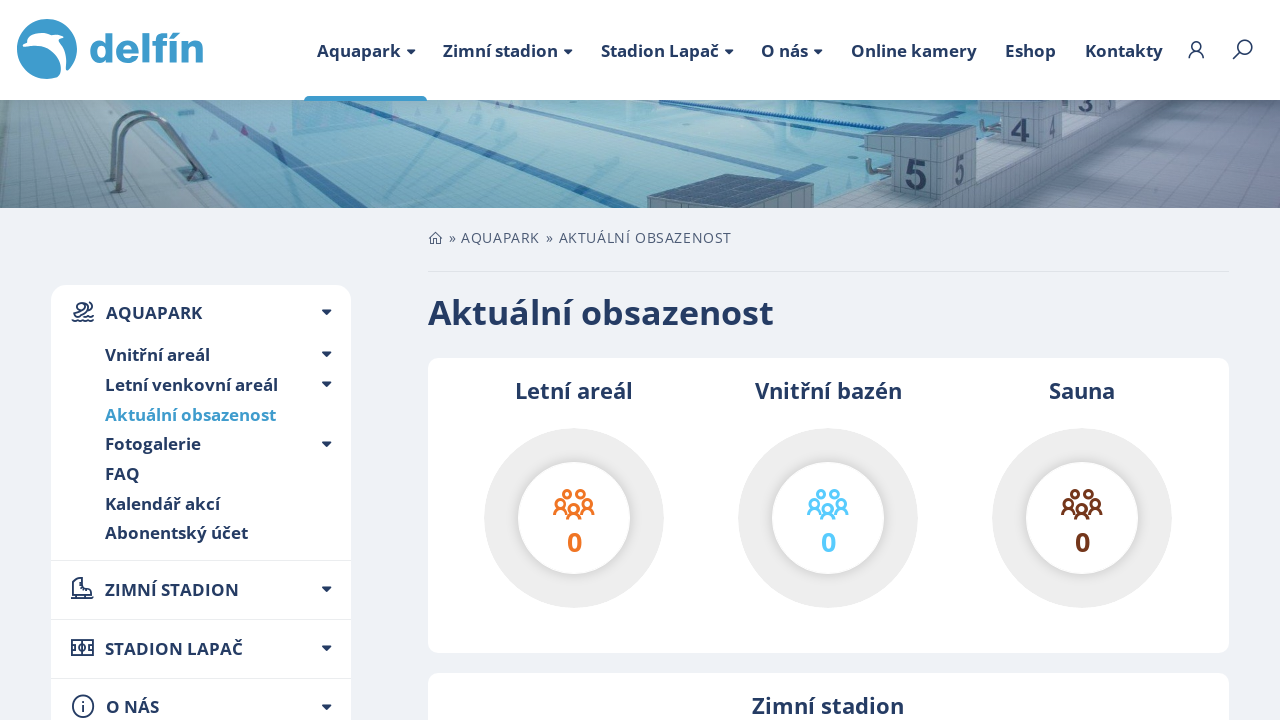